Tests file upload functionality by selecting a file via the file input, clicking the upload button, and verifying the success message appears.

Starting URL: http://the-internet.herokuapp.com/upload

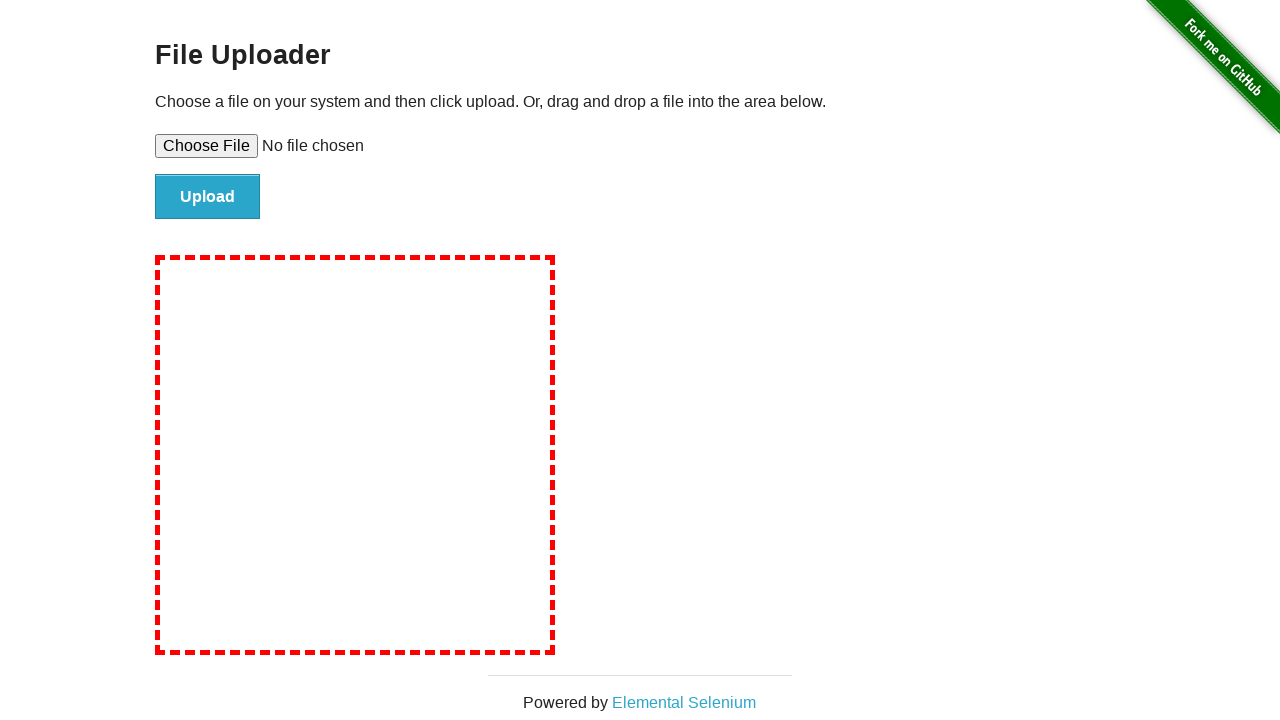

Created temporary test file for upload
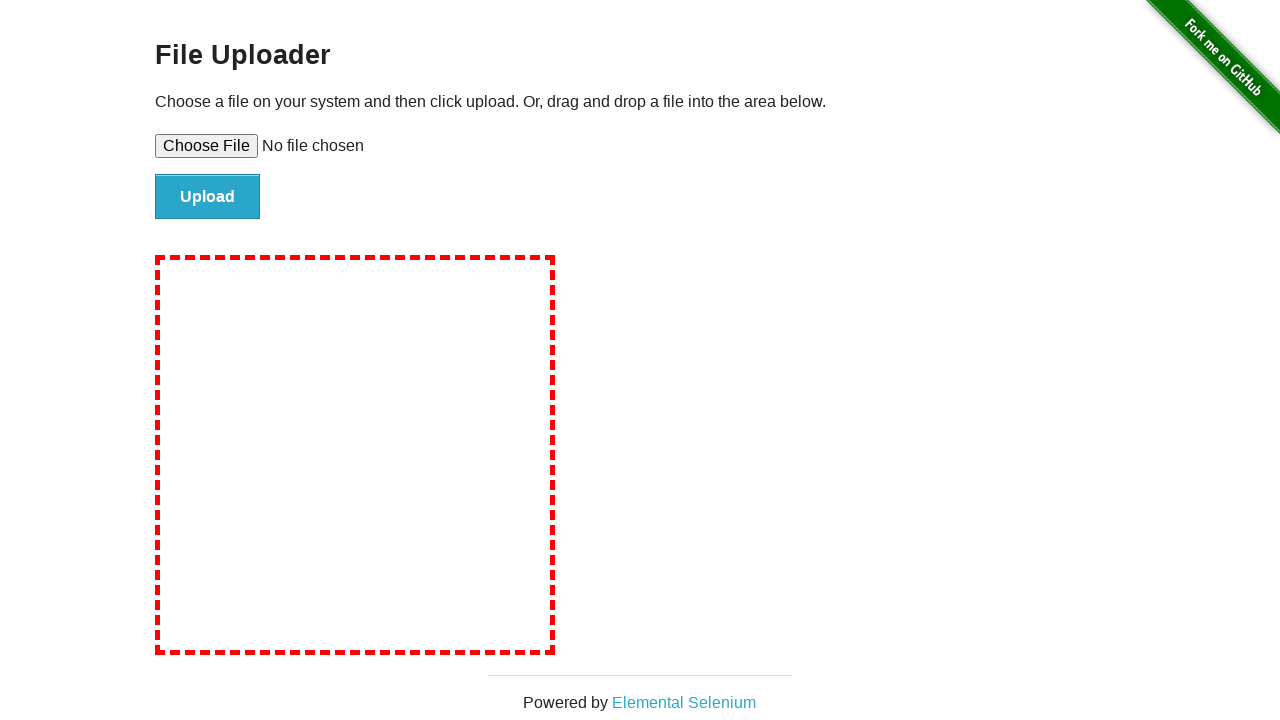

Selected test file via file input element
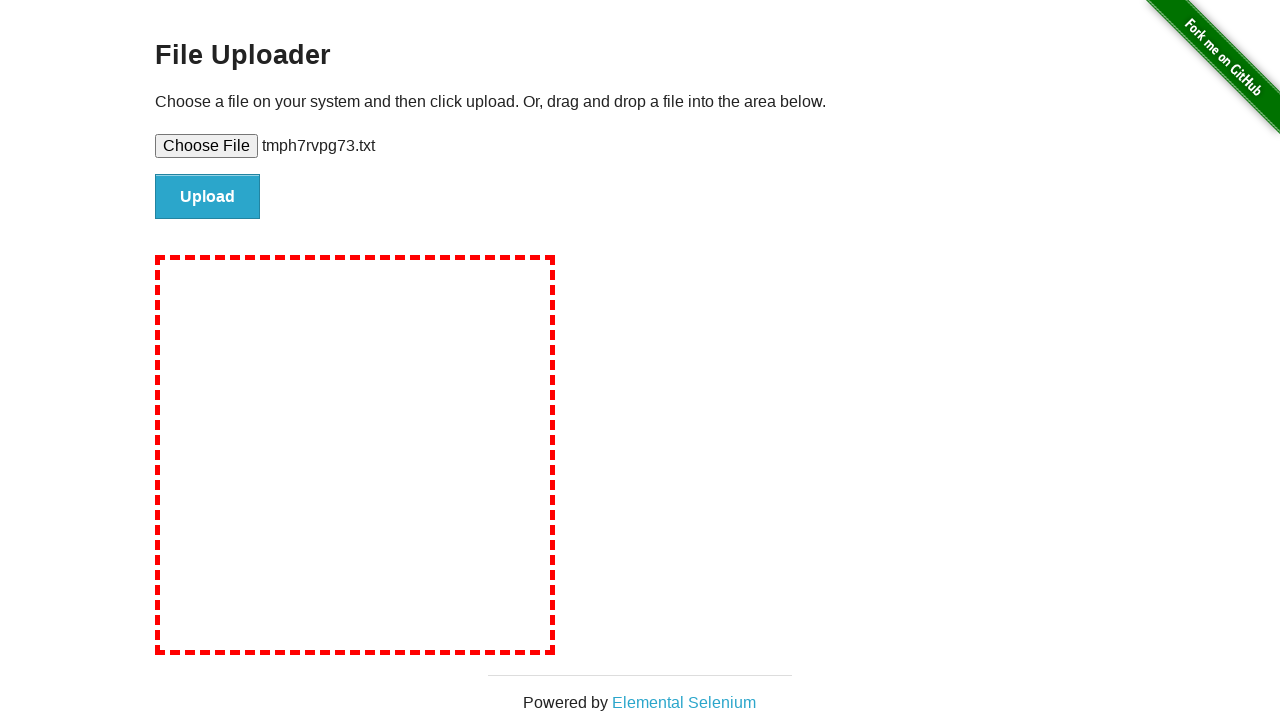

Clicked upload button to submit file at (208, 197) on #file-submit
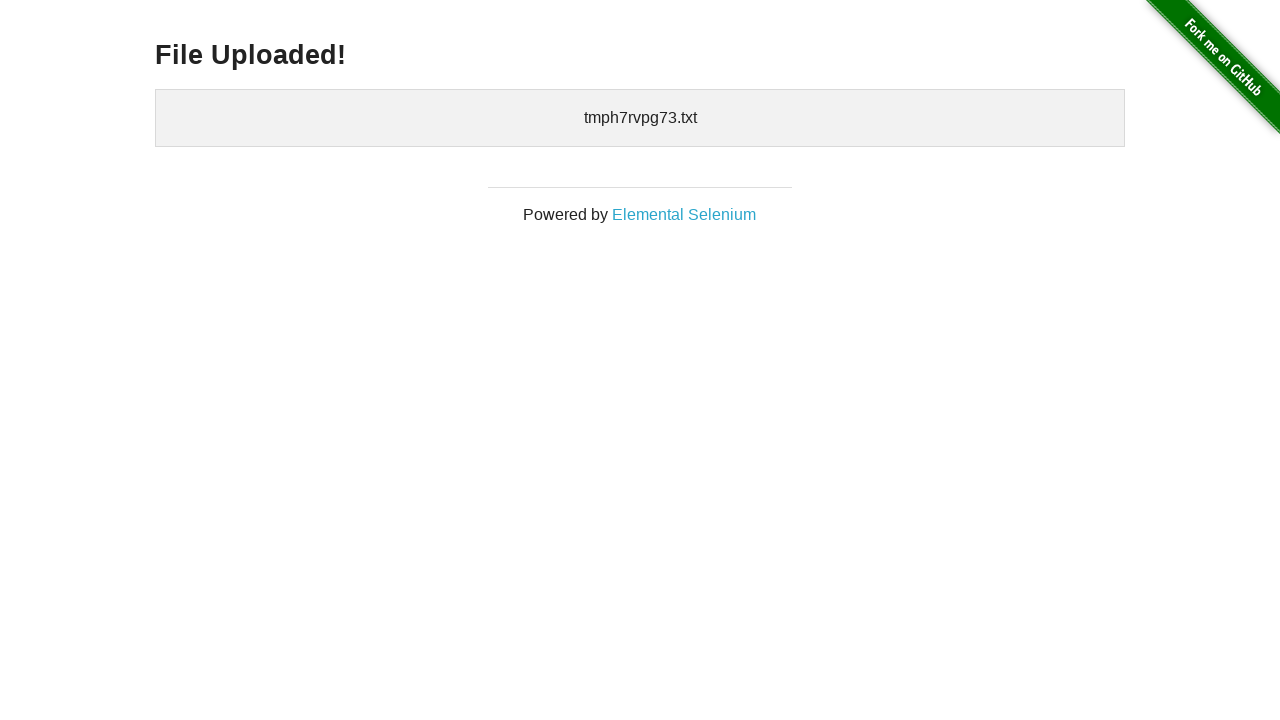

Success message element loaded
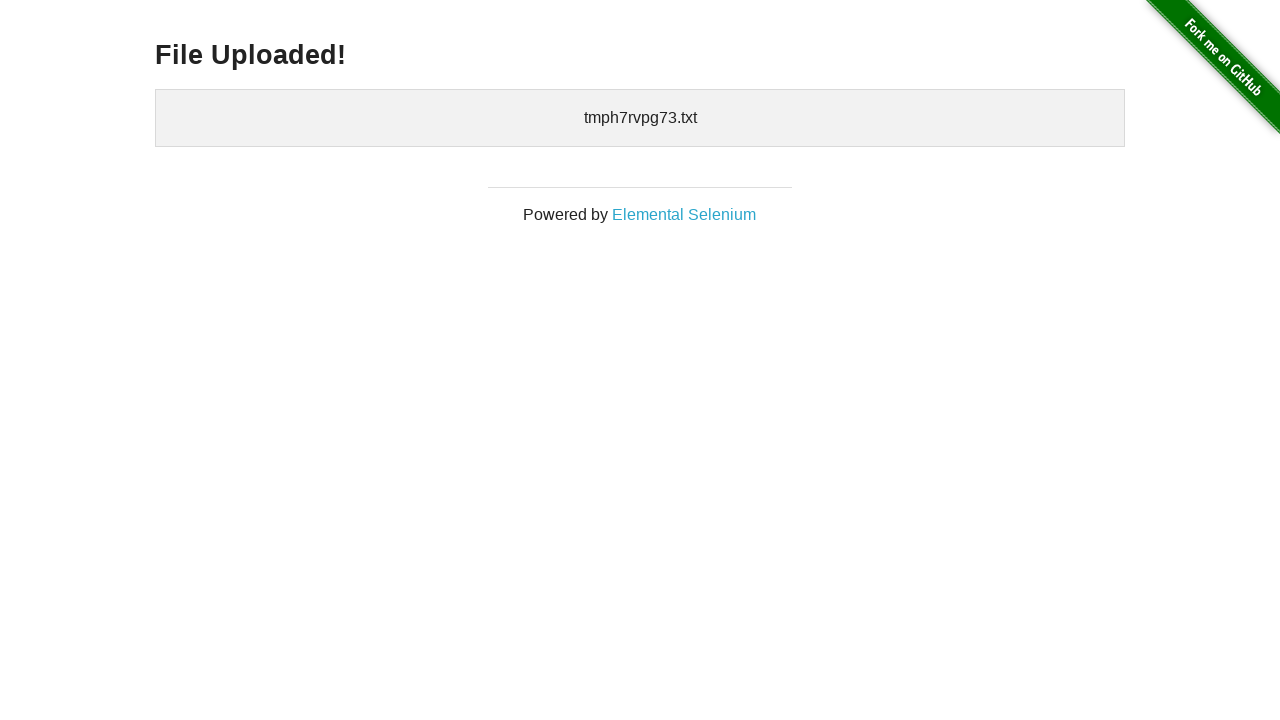

Located success message element
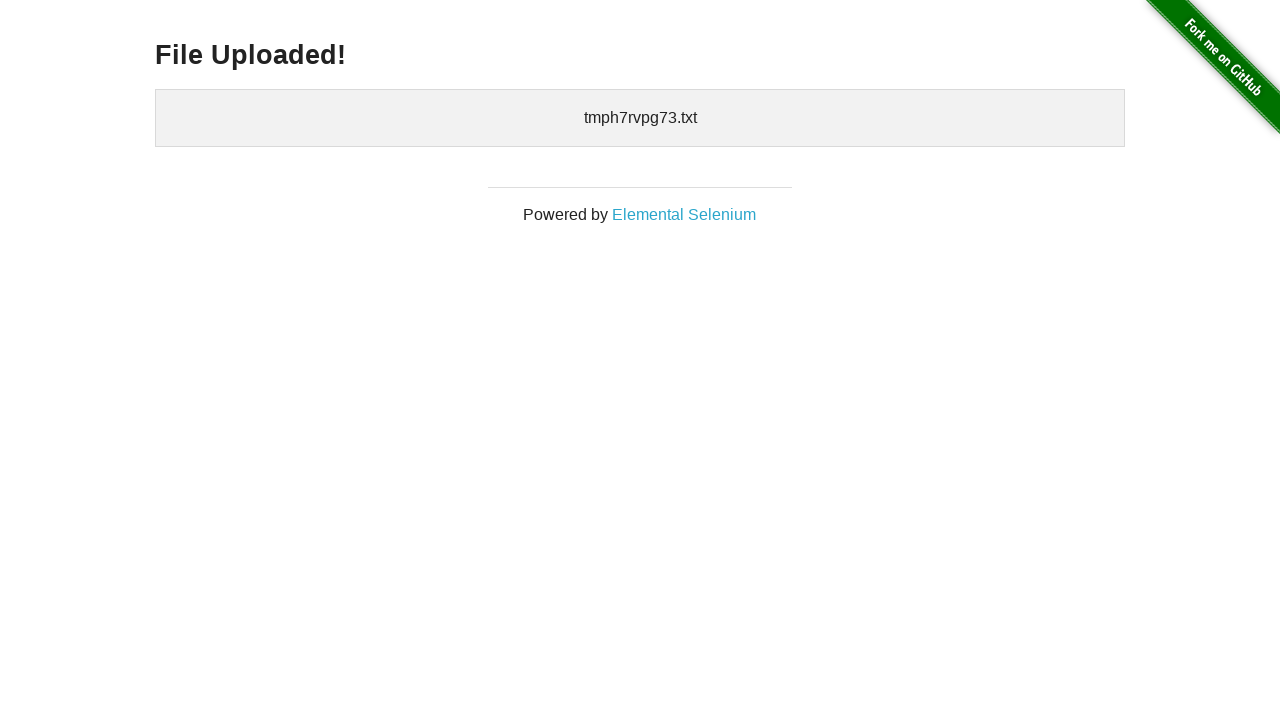

Verified success message displays 'File Uploaded!'
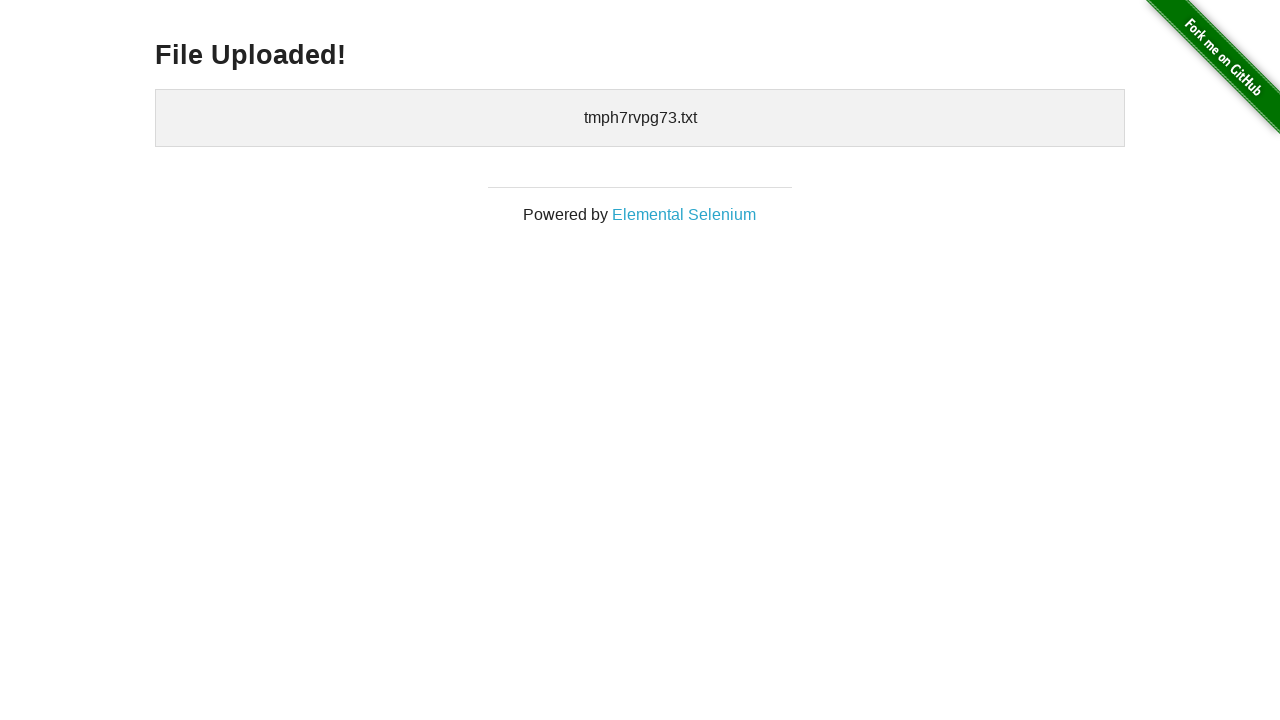

Cleaned up temporary test file
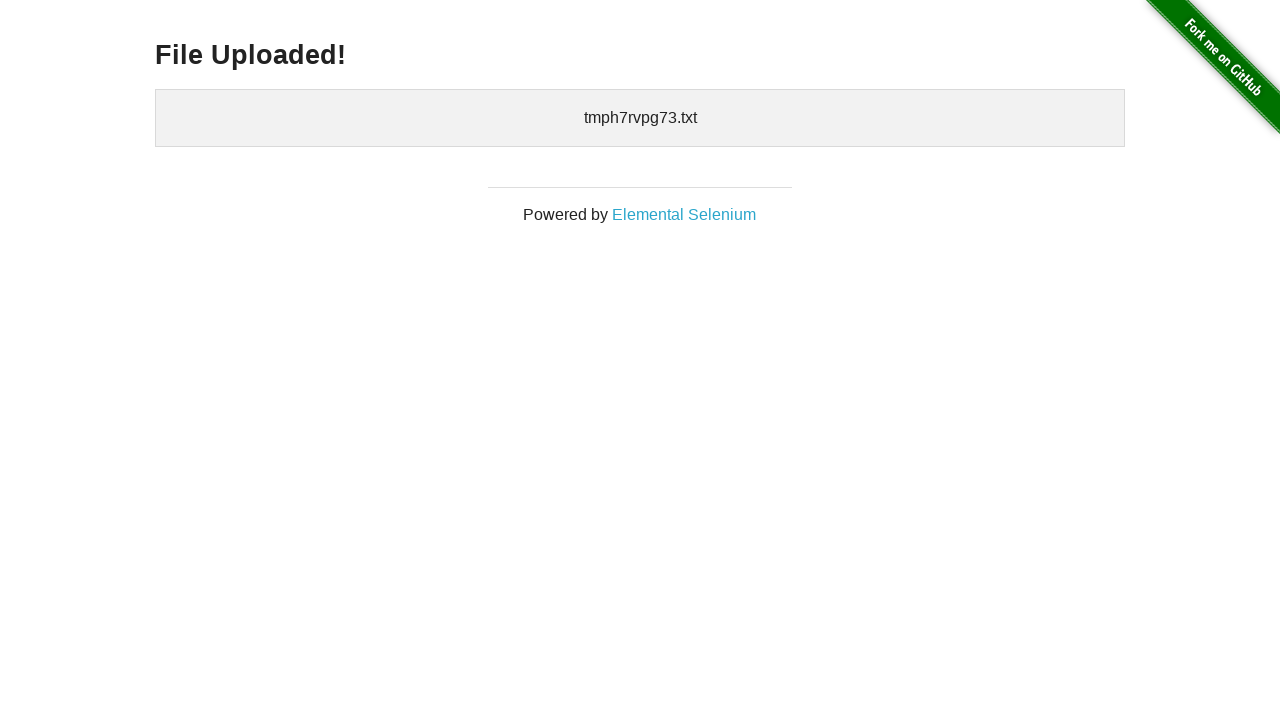

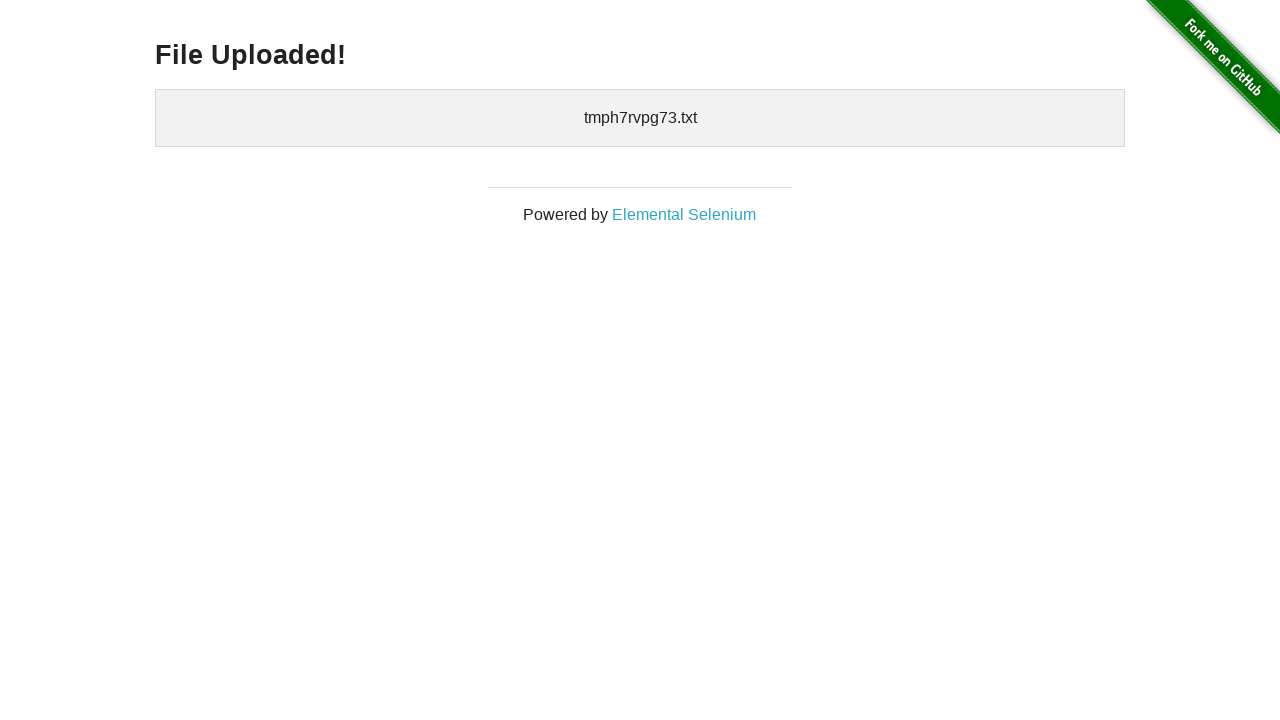